Tests radio button interaction by checking if HTML radio button is selected and clicking it if not selected

Starting URL: https://www.w3schools.com/tags/tryit.asp?filename=tryhtml5_input_type_radio

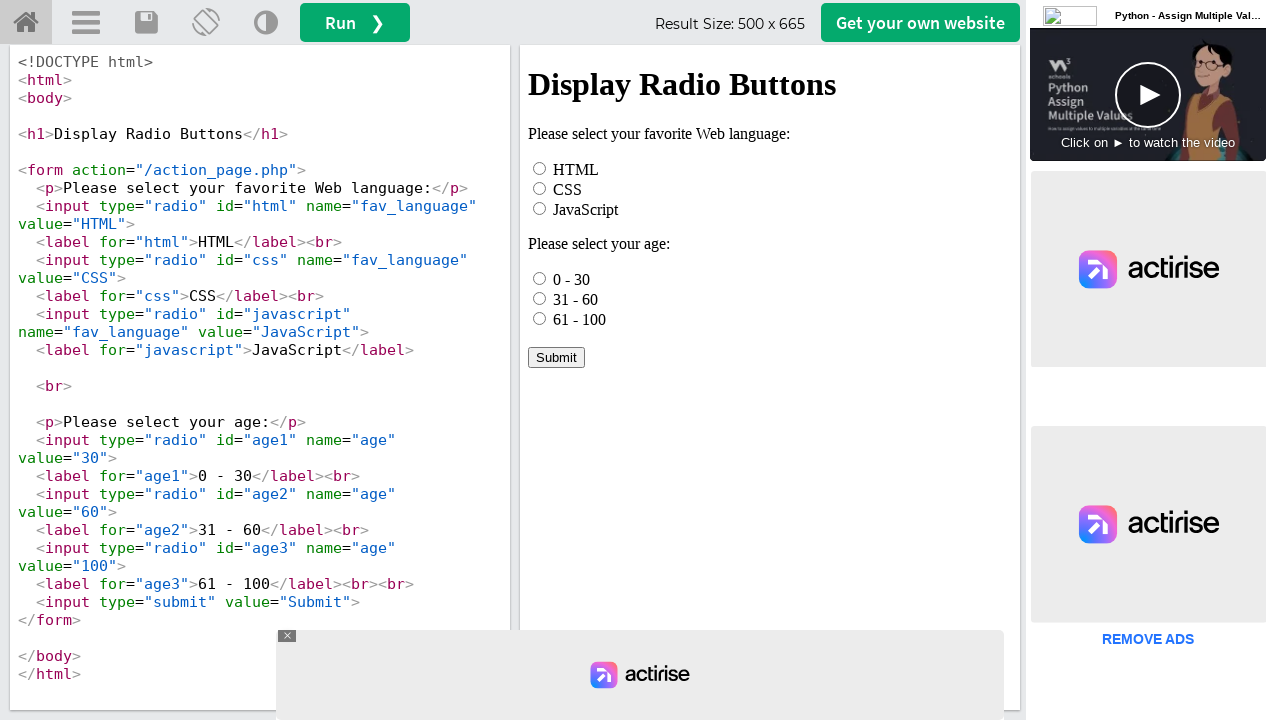

Located iframe with ID 'iframeResult'
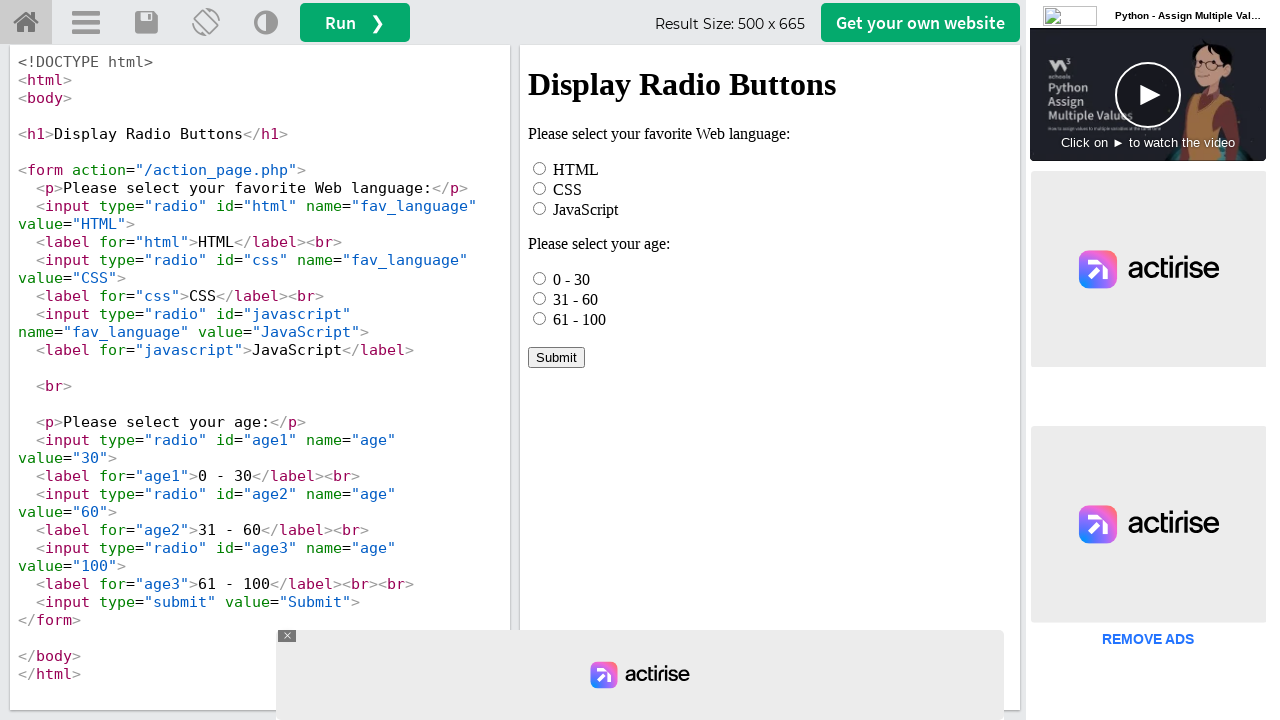

Located HTML radio button with ID 'html'
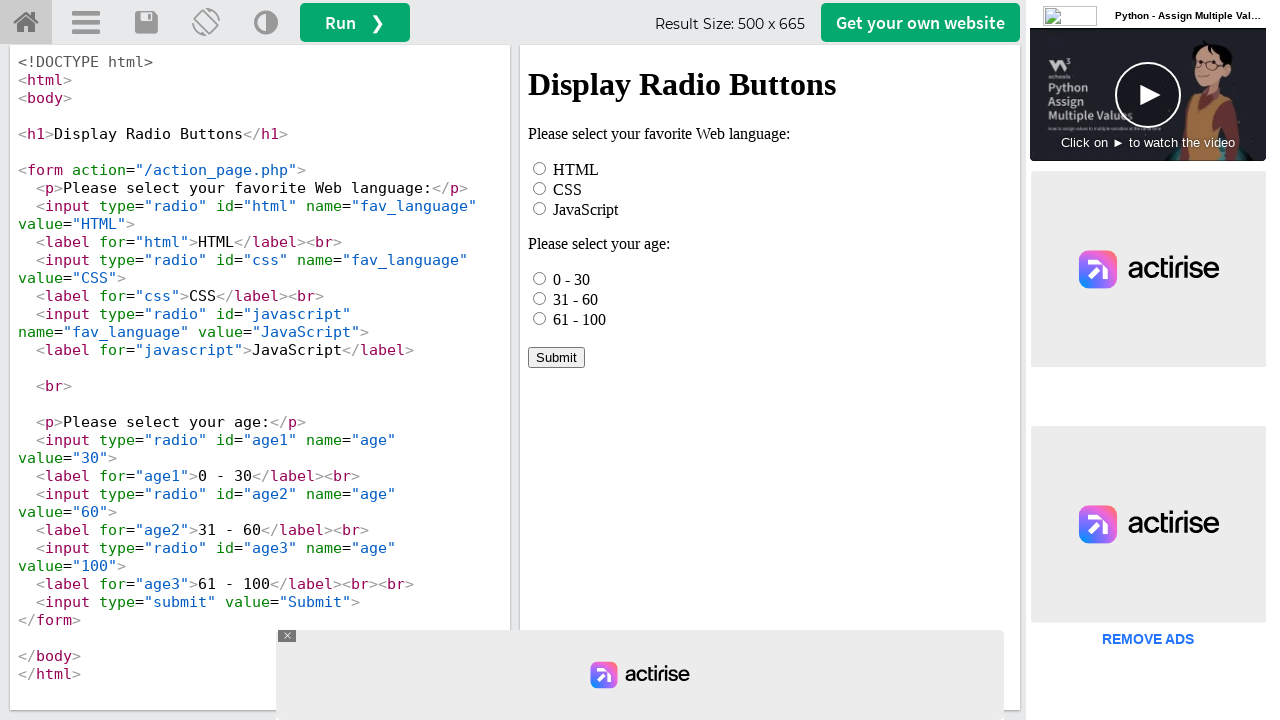

HTML radio button was not selected, clicked to select it at (540, 168) on iframe#iframeResult >> nth=0 >> internal:control=enter-frame >> xpath=//*[@id='h
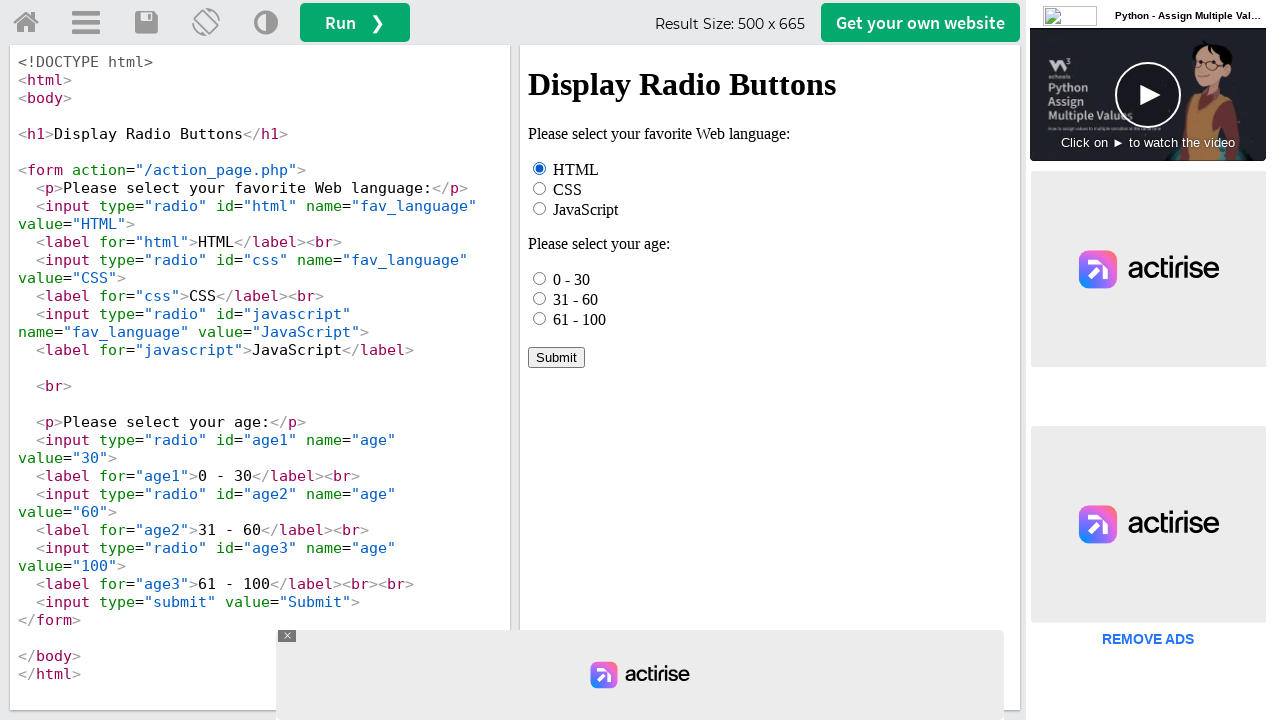

Waited 5 seconds
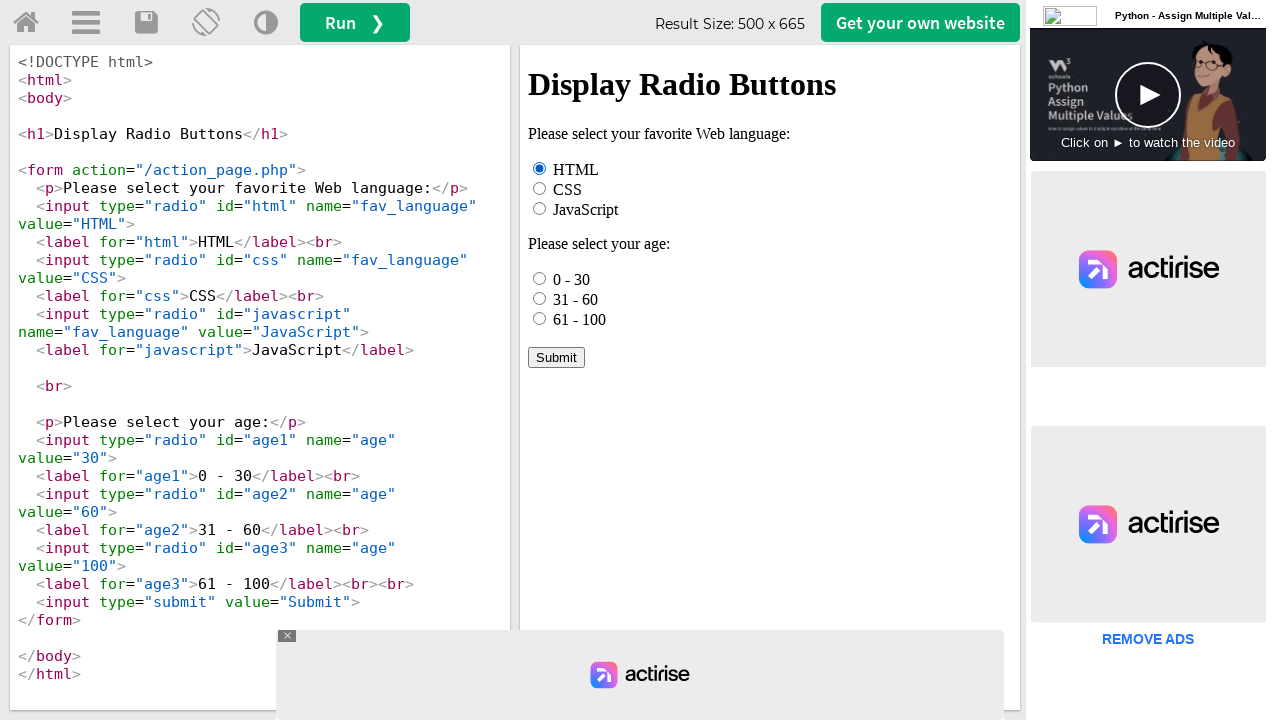

HTML radio button remains selected after wait
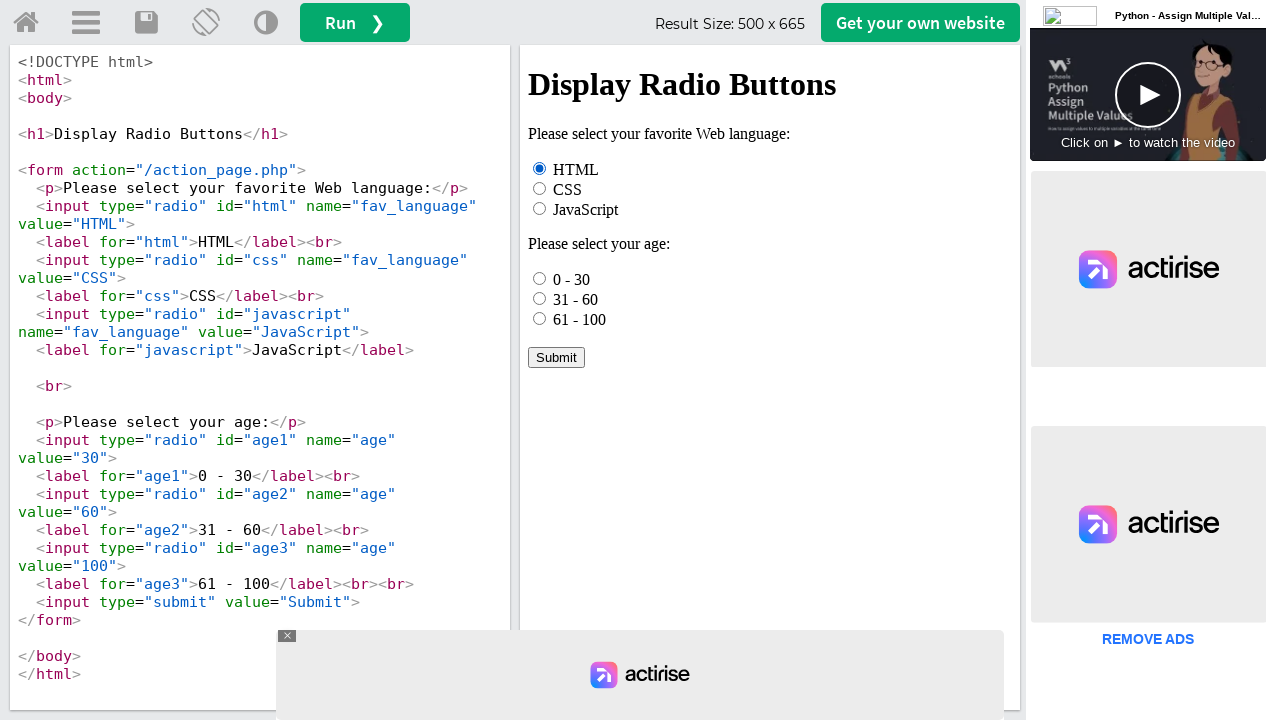

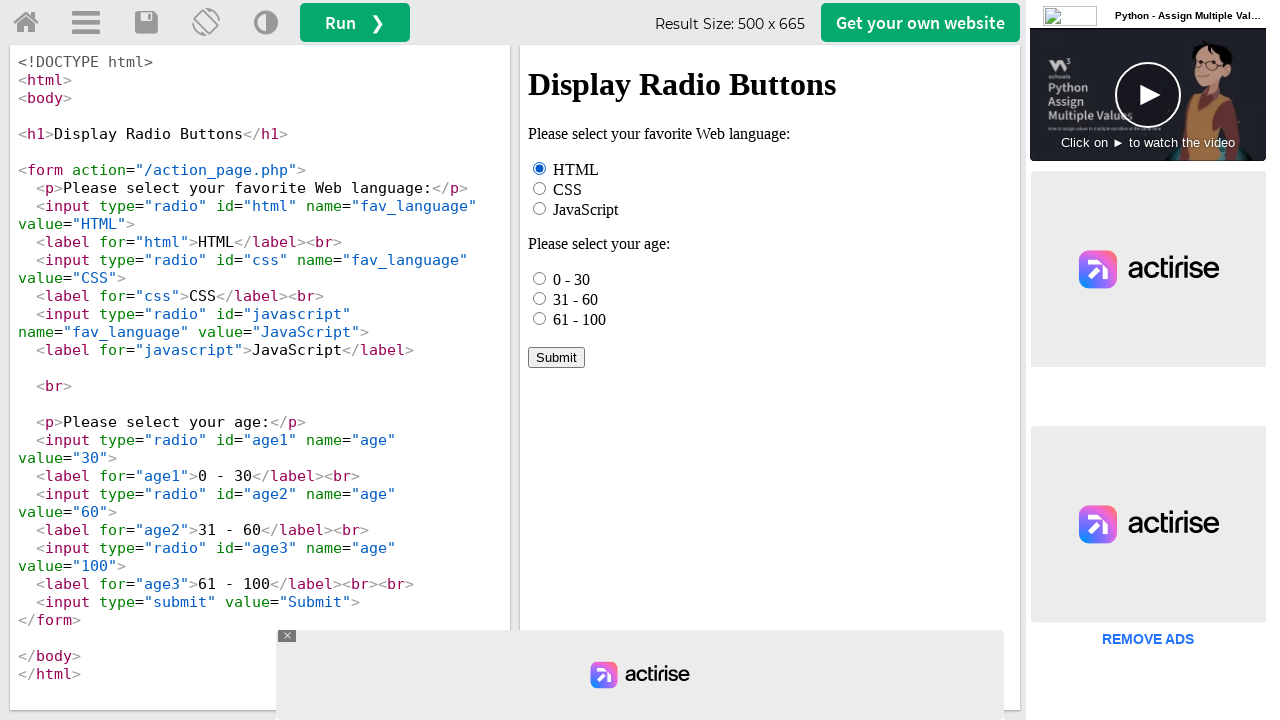